Tests clearing the complete state of all items by checking and then unchecking the toggle all checkbox.

Starting URL: https://demo.playwright.dev/todomvc

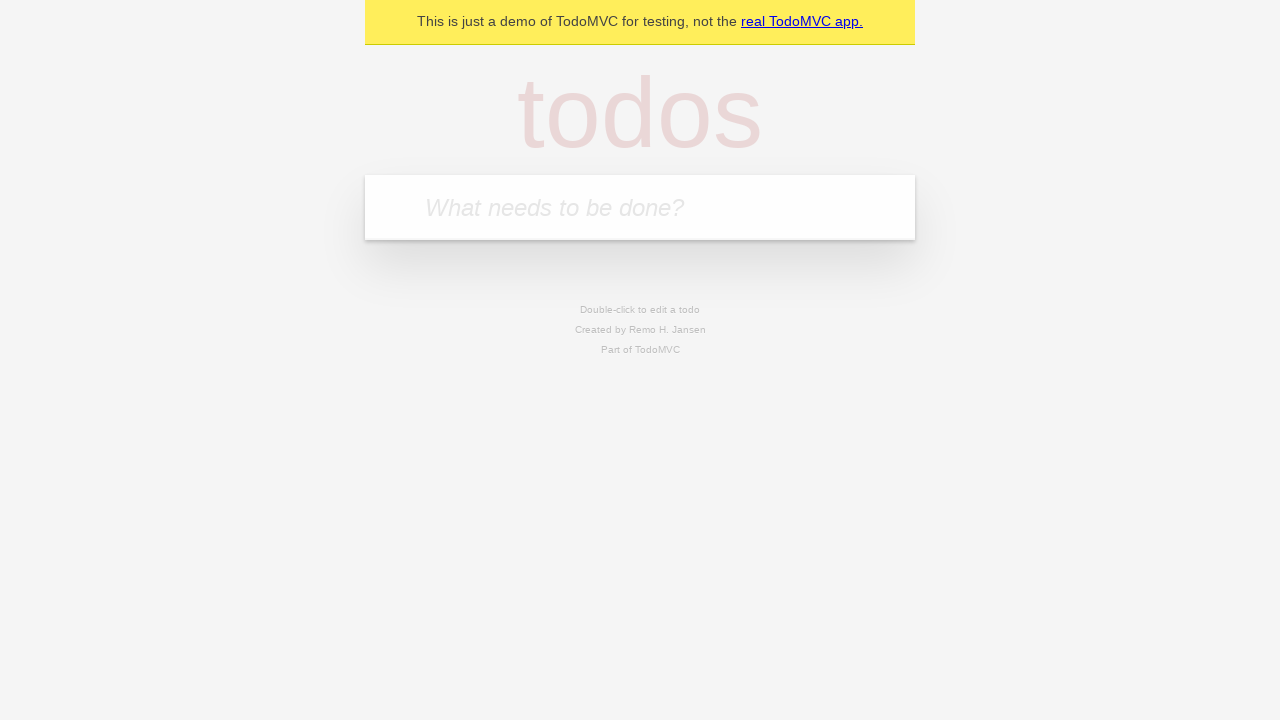

Navigated to TodoMVC demo application
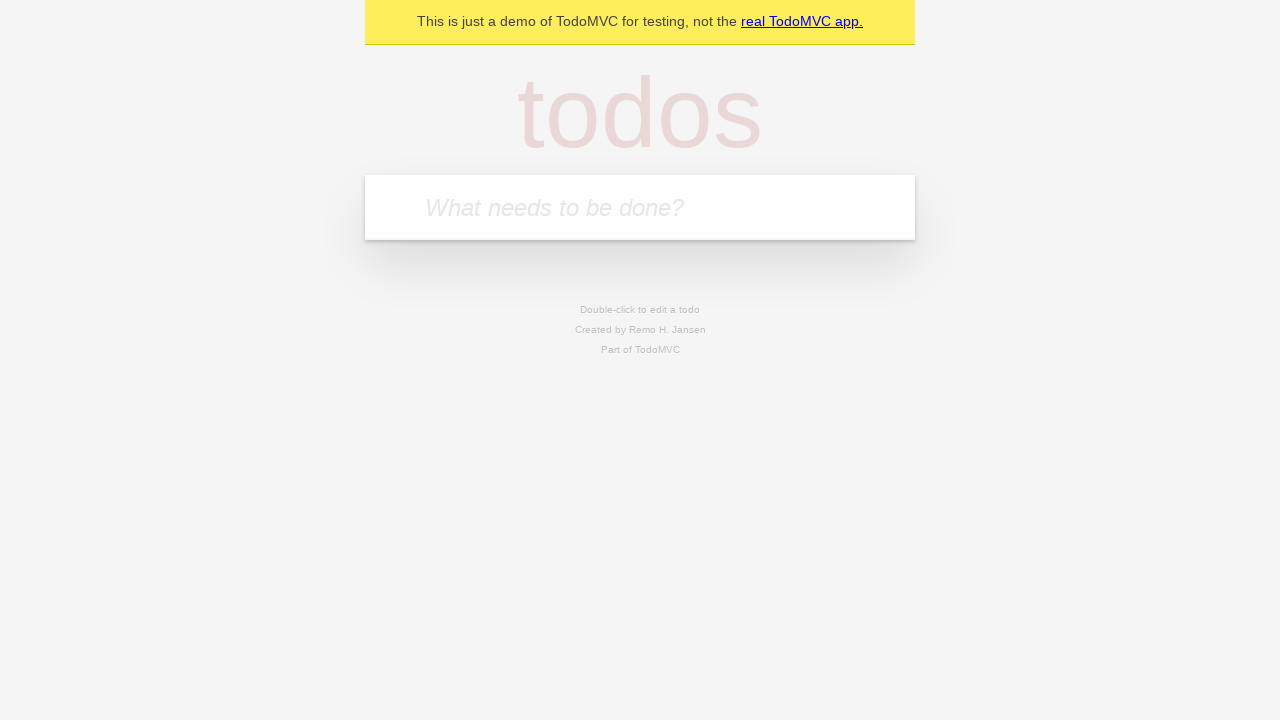

Located the 'What needs to be done?' input field
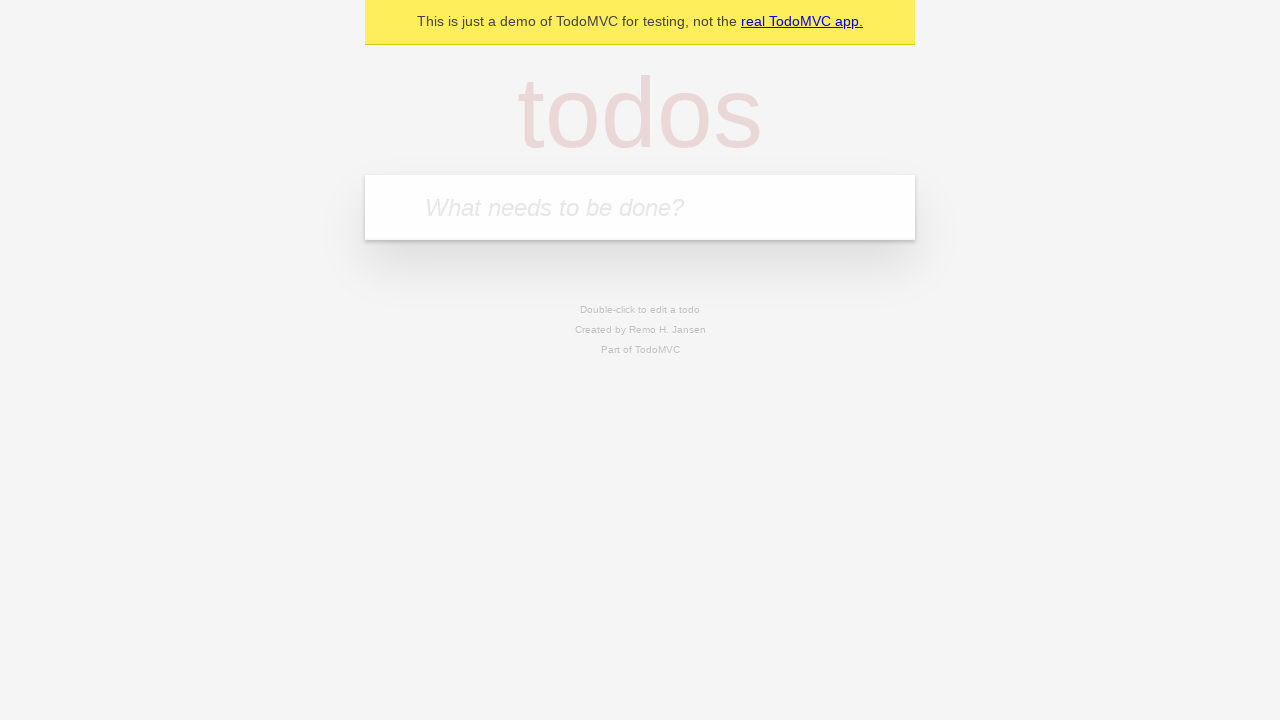

Filled input field with 'buy some cheese' on internal:attr=[placeholder="What needs to be done?"i]
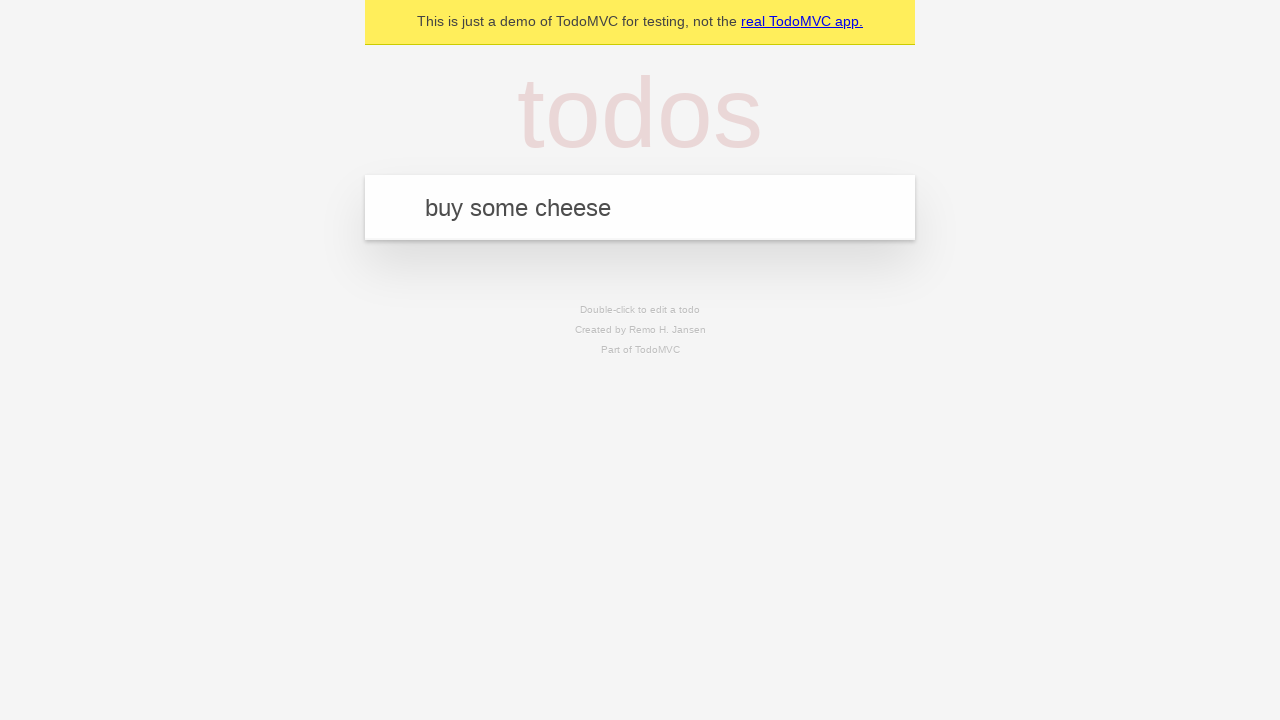

Pressed Enter to add 'buy some cheese' to the todo list on internal:attr=[placeholder="What needs to be done?"i]
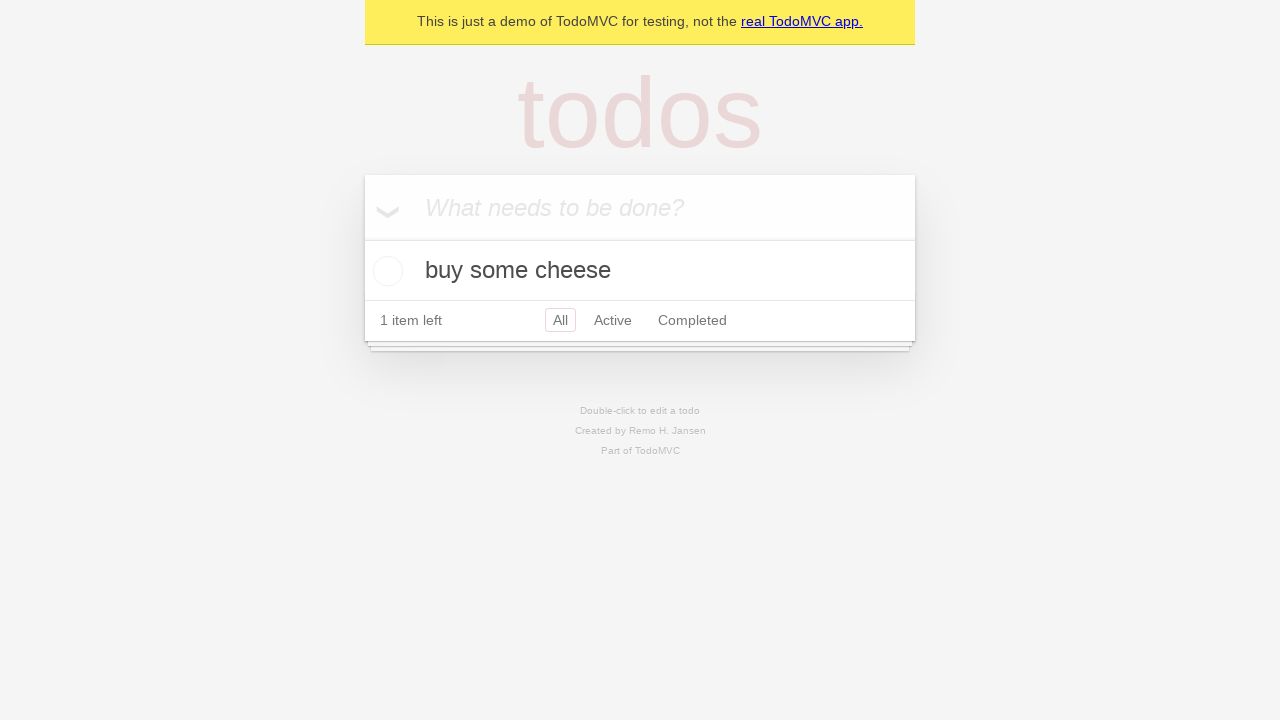

Filled input field with 'feed the cat' on internal:attr=[placeholder="What needs to be done?"i]
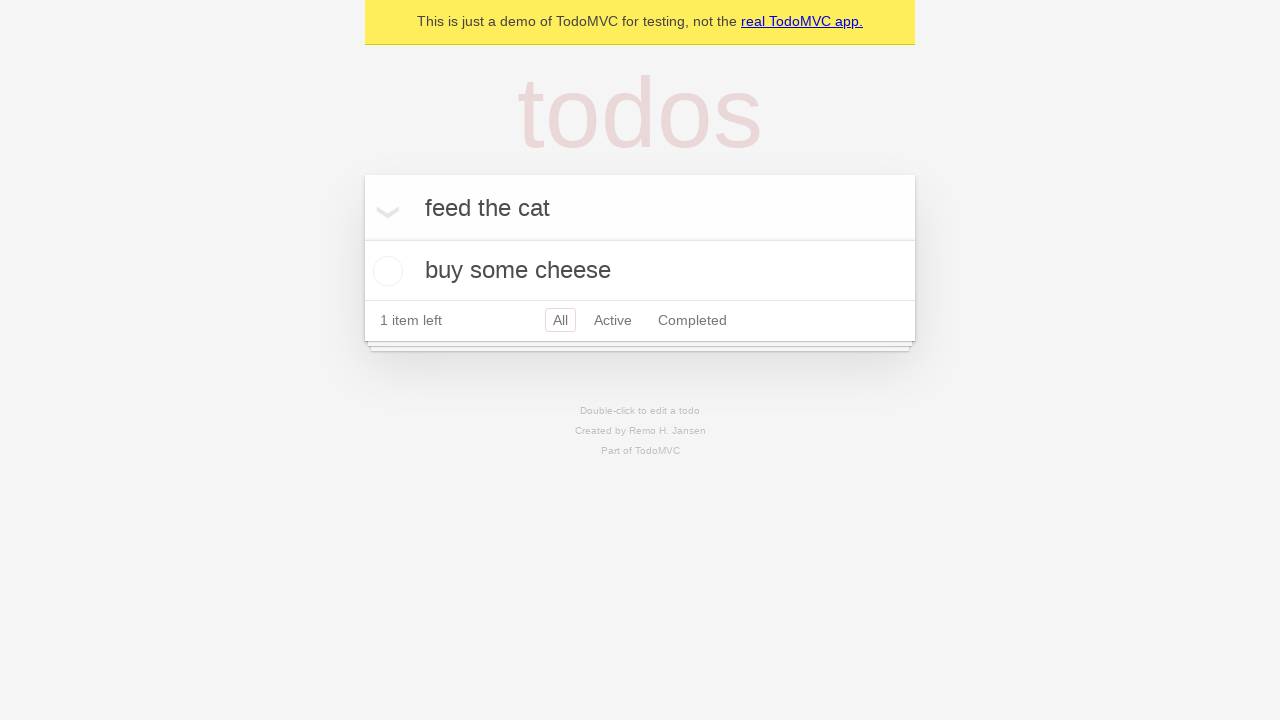

Pressed Enter to add 'feed the cat' to the todo list on internal:attr=[placeholder="What needs to be done?"i]
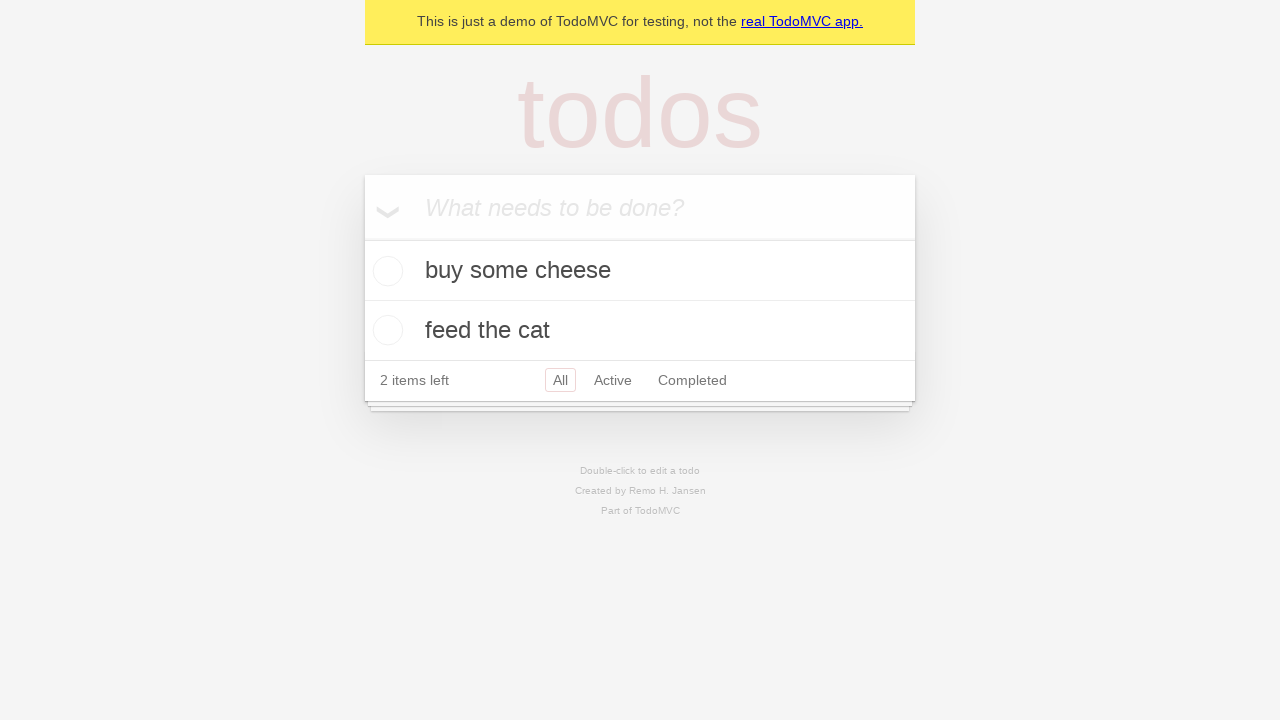

Filled input field with 'book a doctors appointment' on internal:attr=[placeholder="What needs to be done?"i]
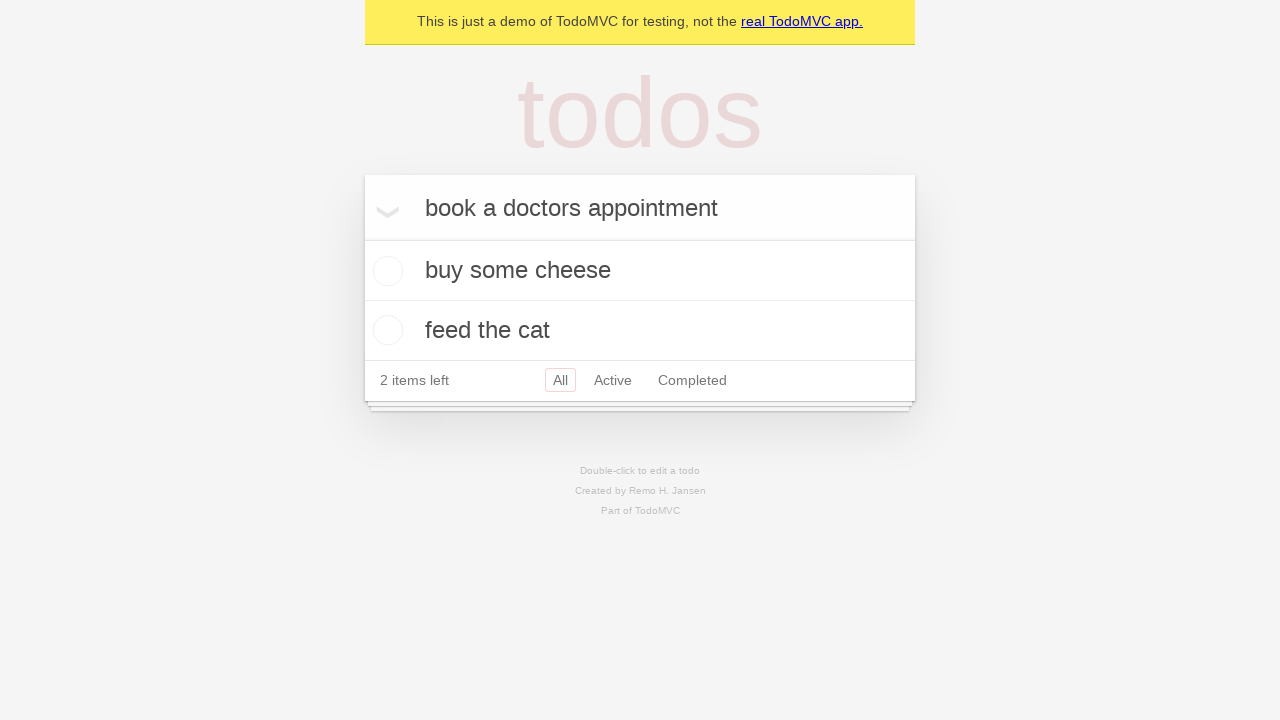

Pressed Enter to add 'book a doctors appointment' to the todo list on internal:attr=[placeholder="What needs to be done?"i]
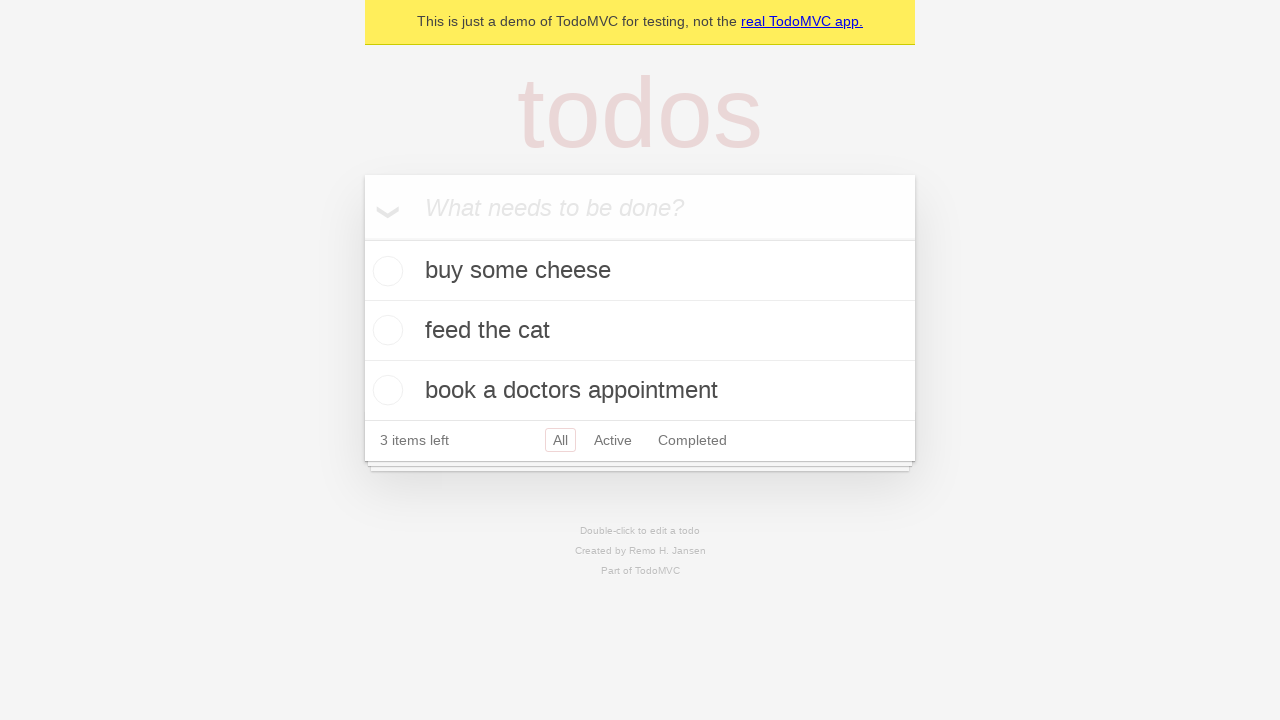

Located the 'Mark all as complete' toggle checkbox
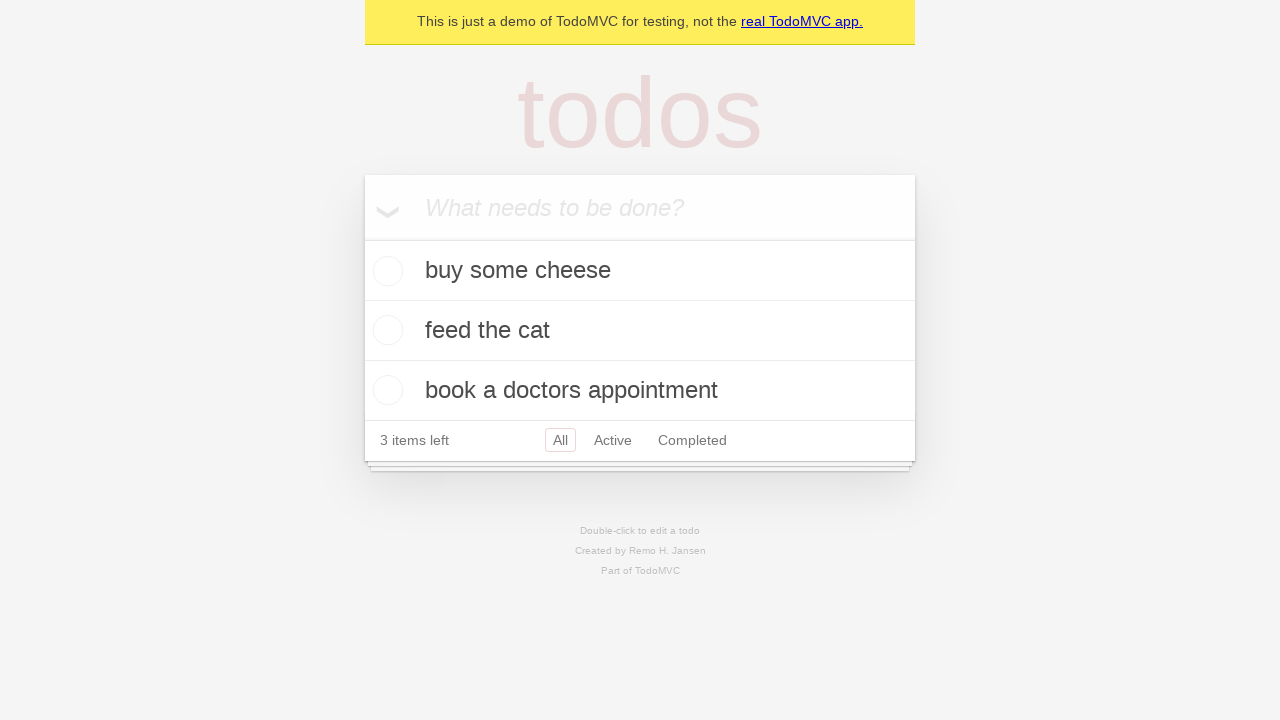

Checked the 'Mark all as complete' toggle to complete all items at (362, 238) on internal:label="Mark all as complete"i
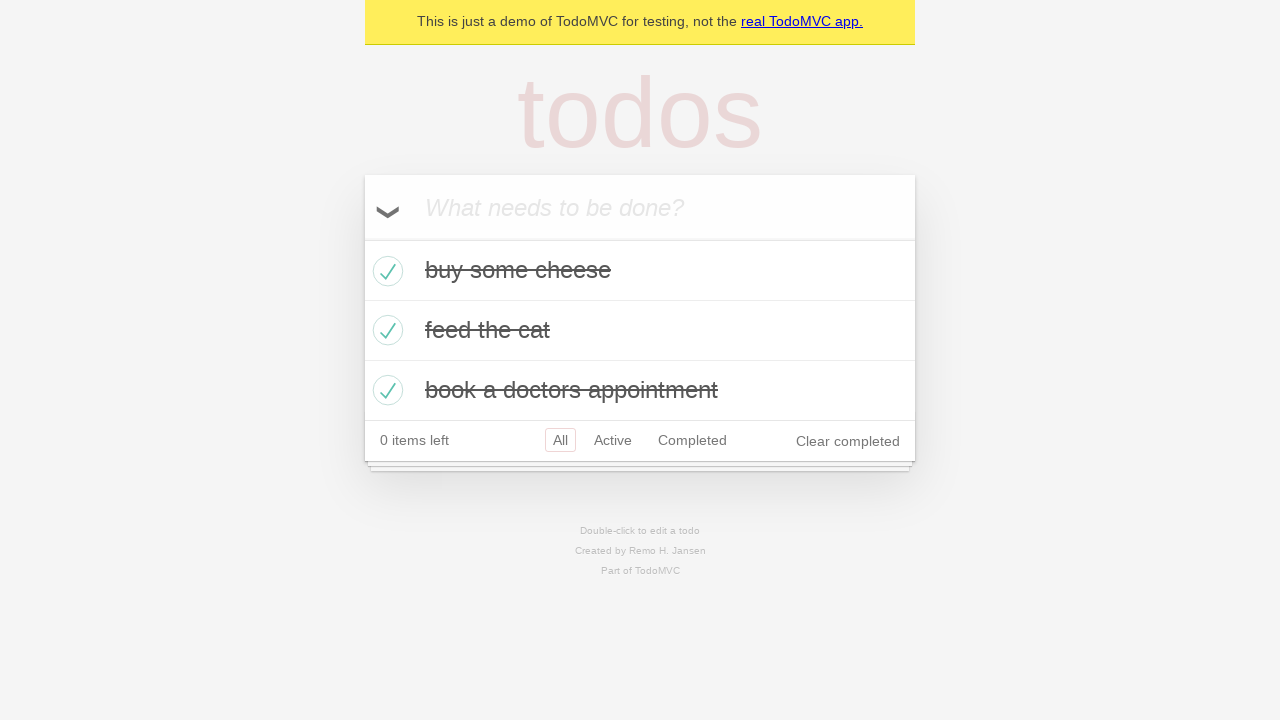

Unchecked the 'Mark all as complete' toggle to clear the complete state of all items at (362, 238) on internal:label="Mark all as complete"i
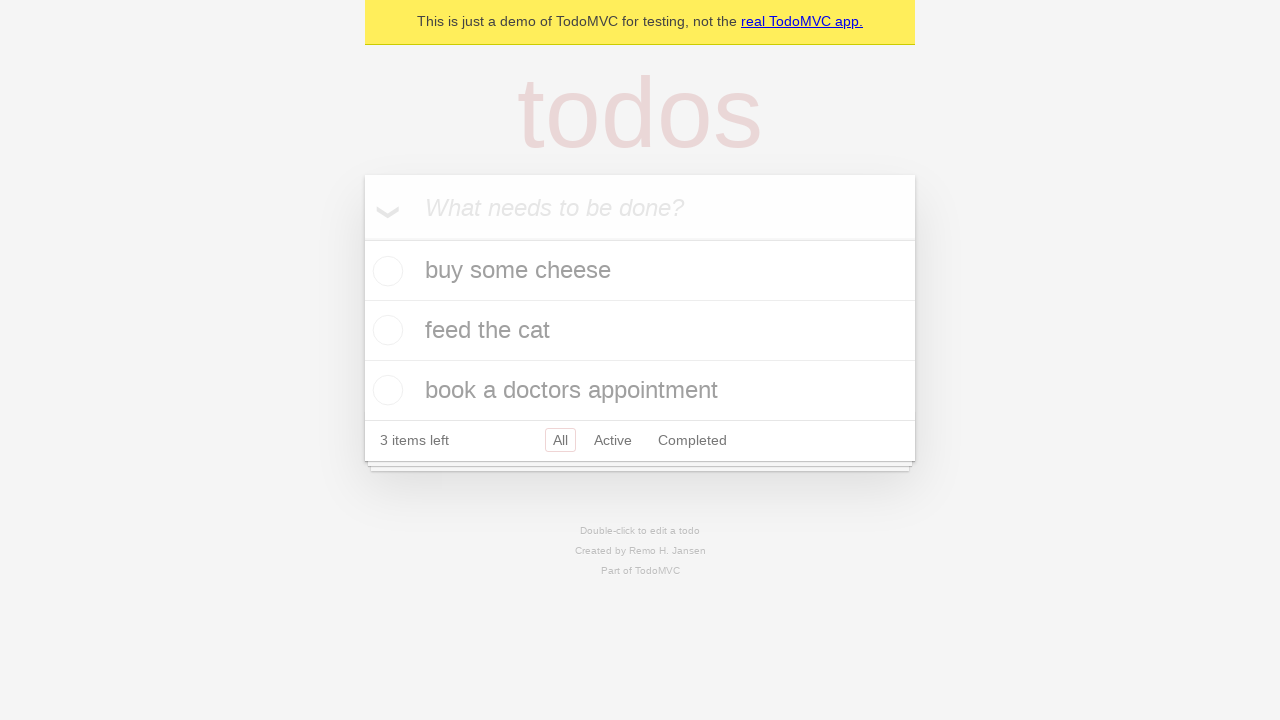

Waited for todo items to be rendered after clearing complete state
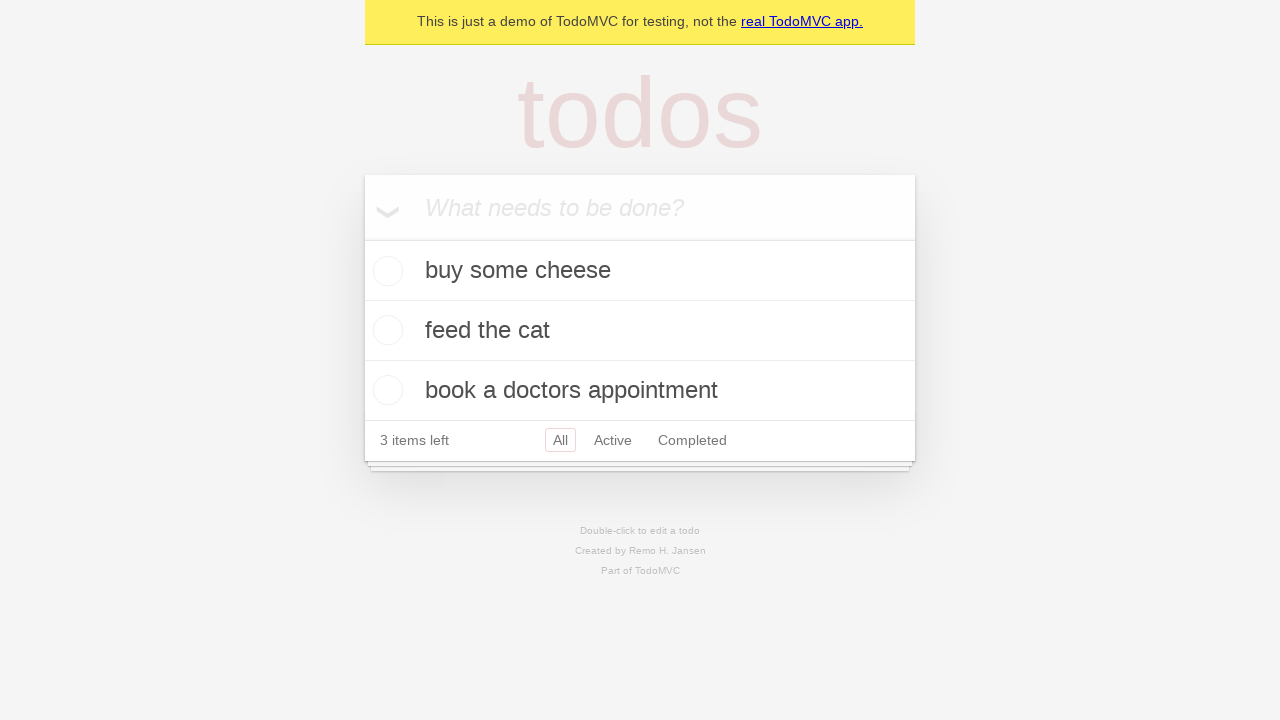

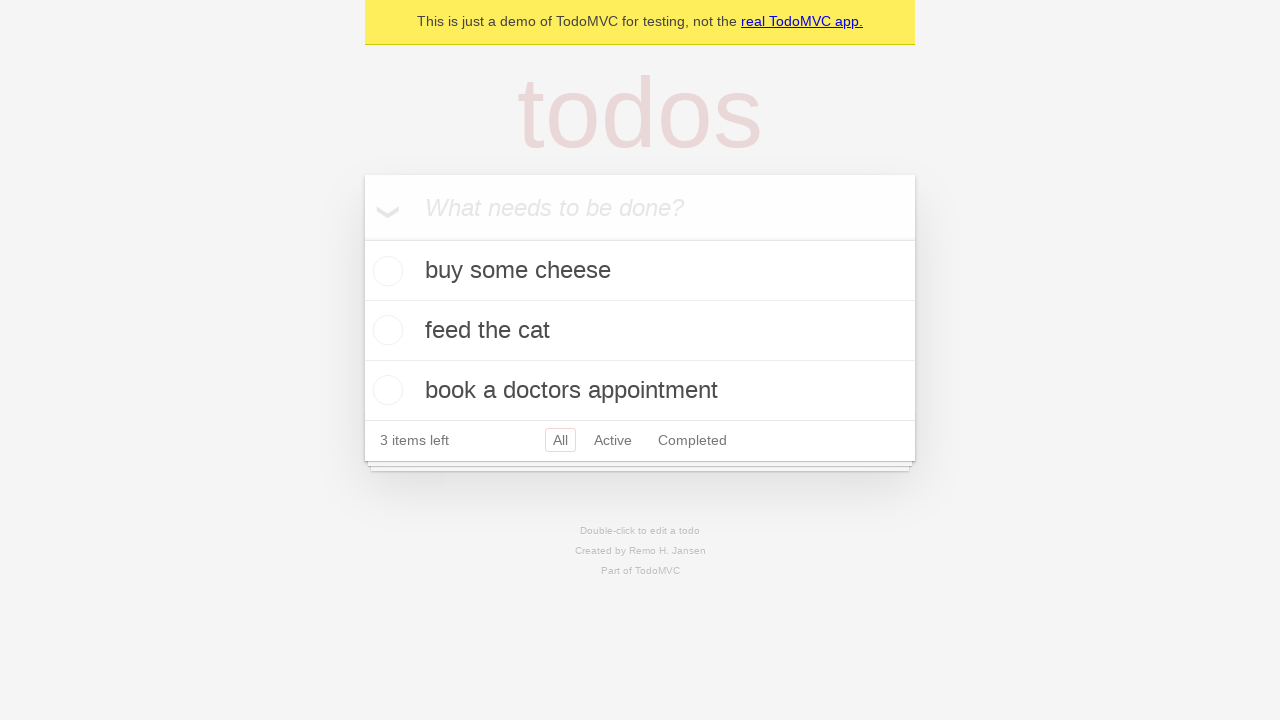